Navigates to RTVI news website and clicks on a navigation link in the footer to access a news section, then waits for the news grid to load

Starting URL: https://rtvi.us/

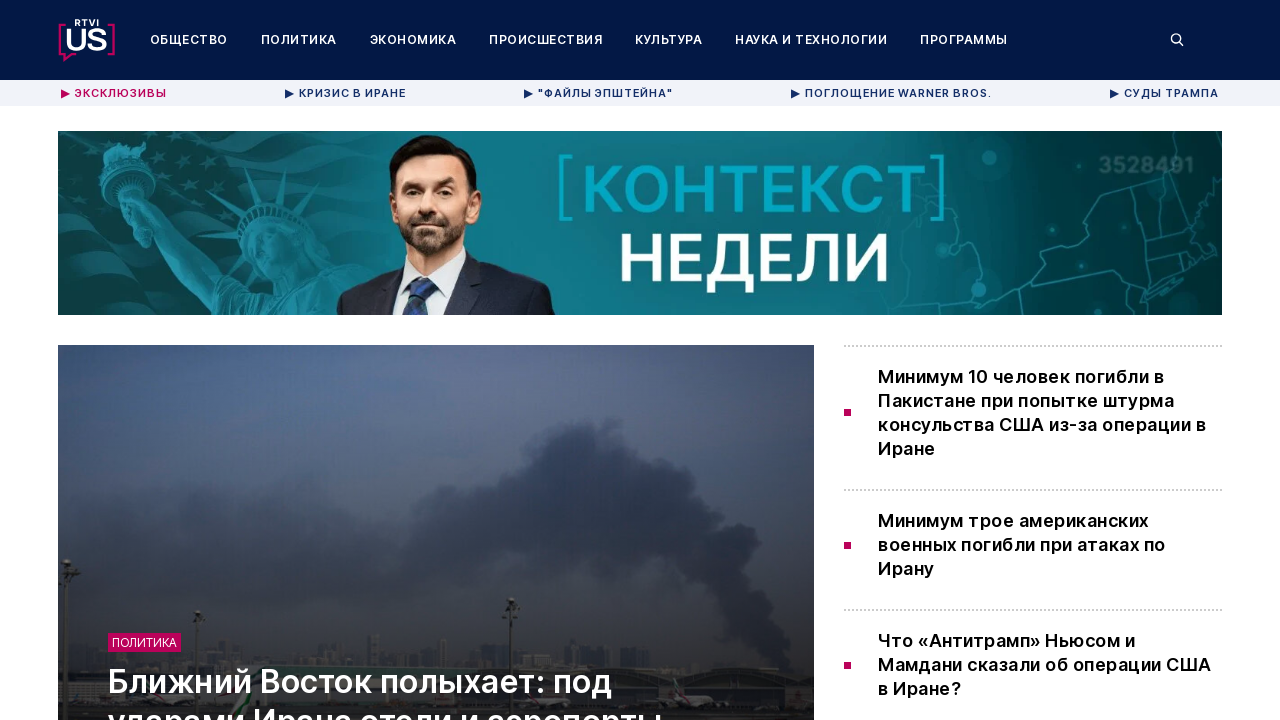

Navigated to RTVI news website at https://rtvi.us/
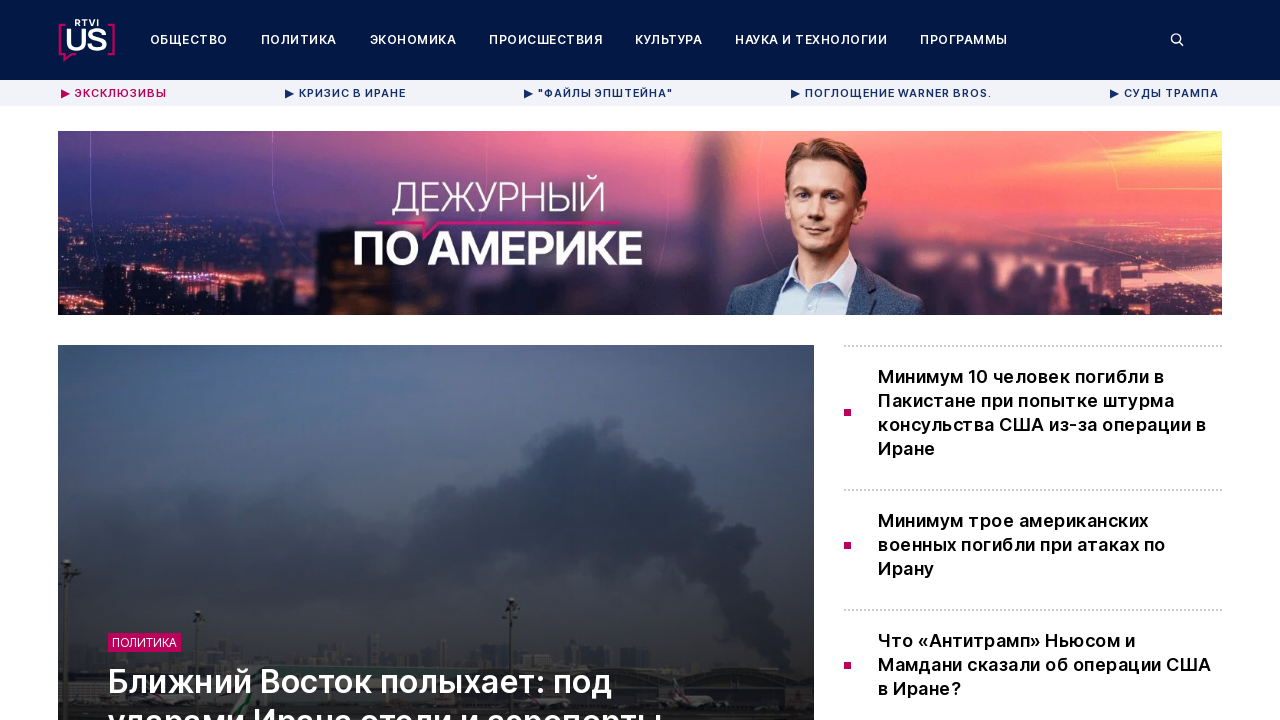

Clicked on navigation link in footer to access news section at (502, 527) on xpath=//div[@class='container-footer']/div/div[2]/a[@href][6]
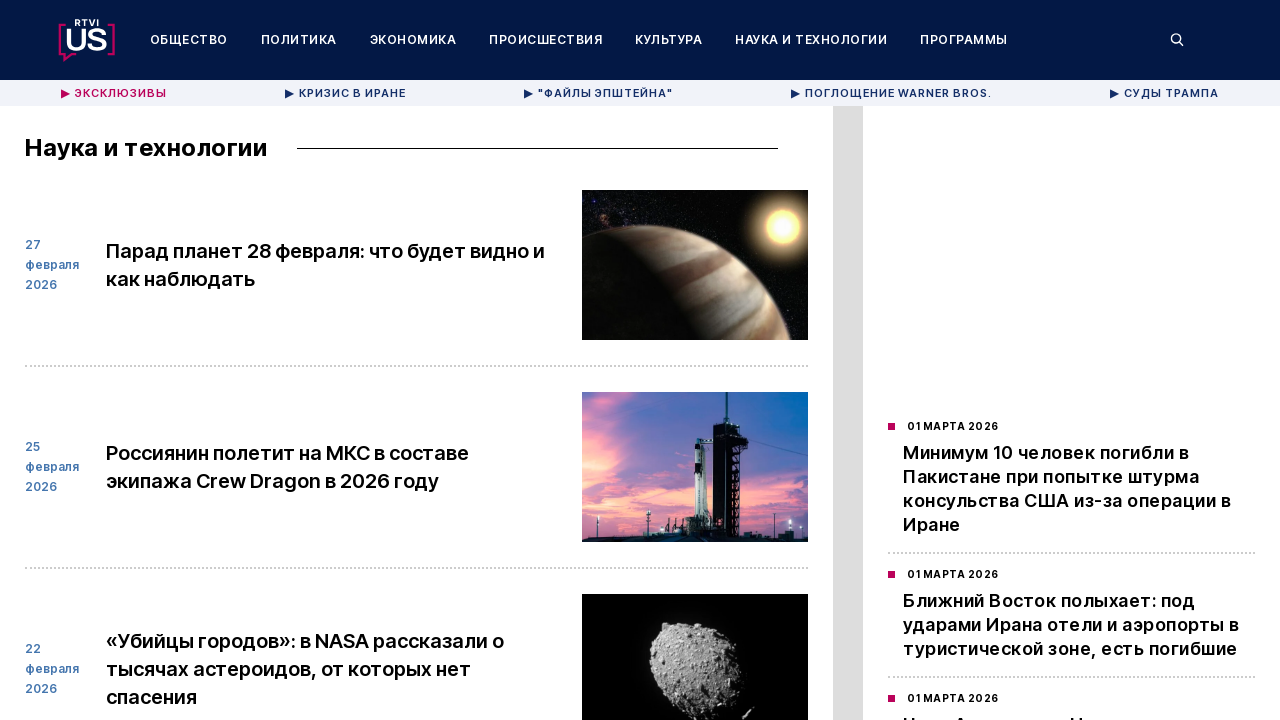

News grid section loaded successfully
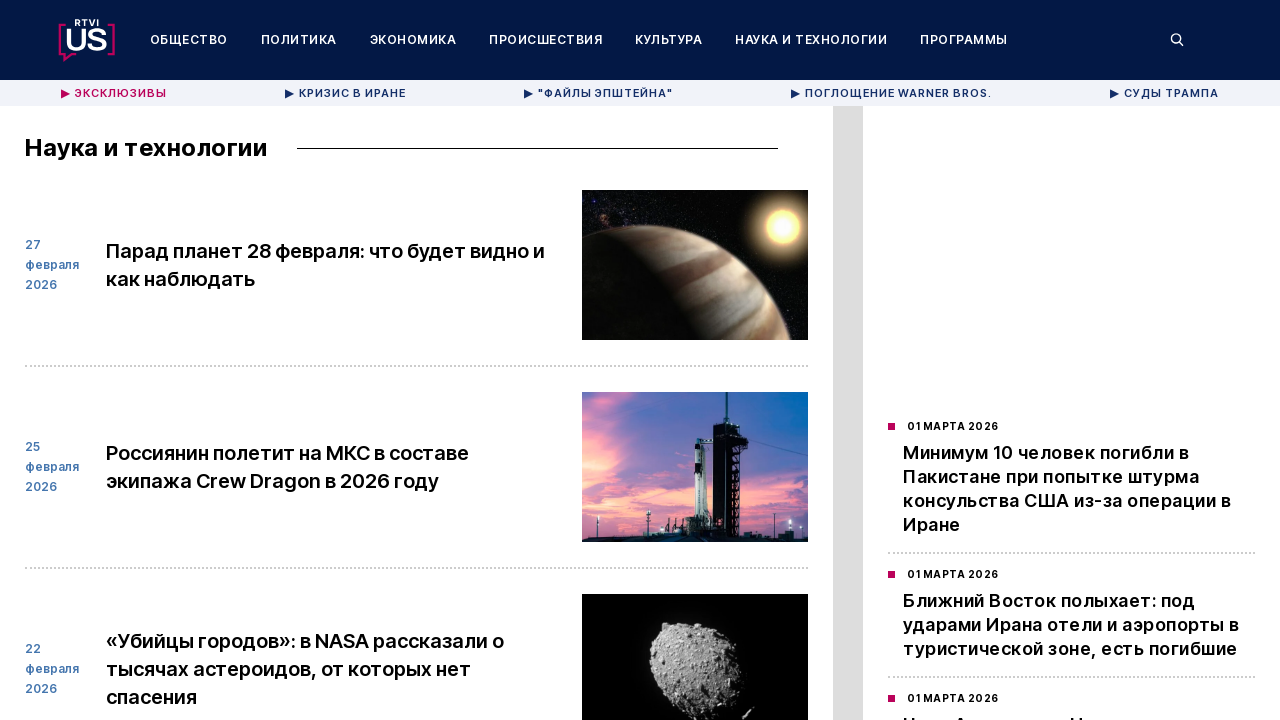

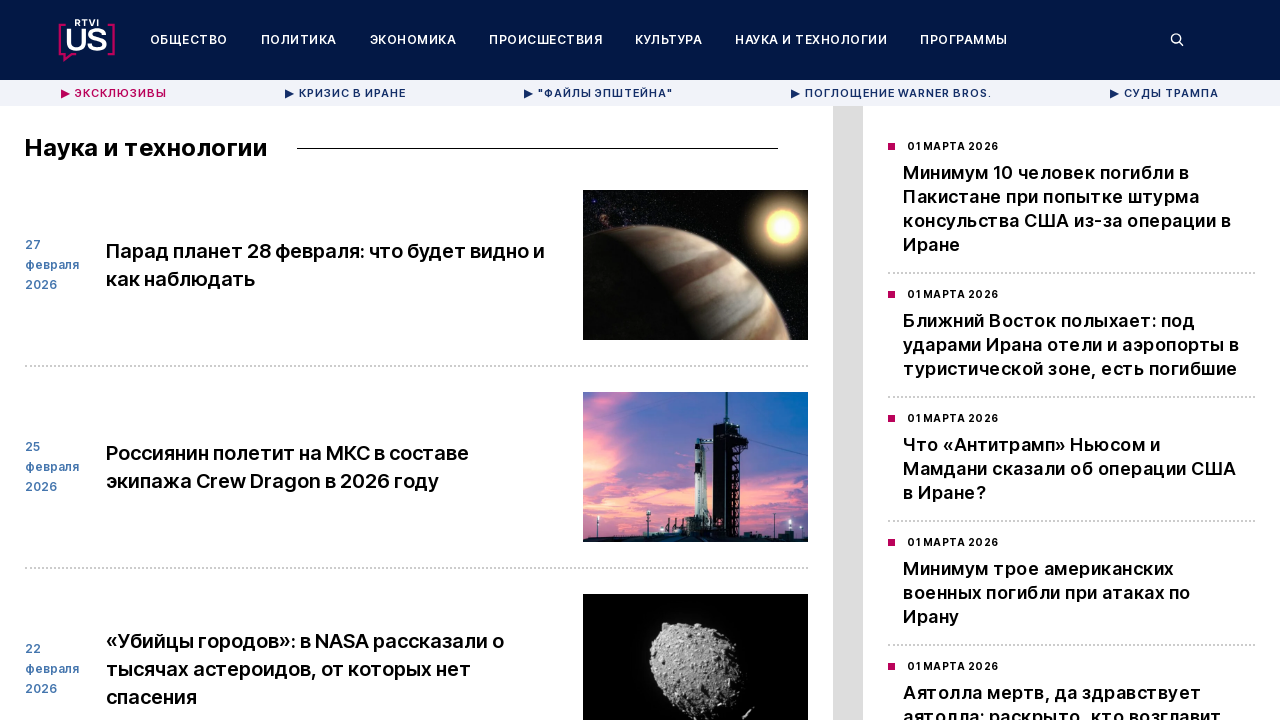